Sets and inserts content into both CKEditor and TinyMCE using their native JavaScript APIs via script injection

Starting URL: http://yizeng.me/2014/01/31/test-wysiwyg-editors-using-selenium-webdriver/

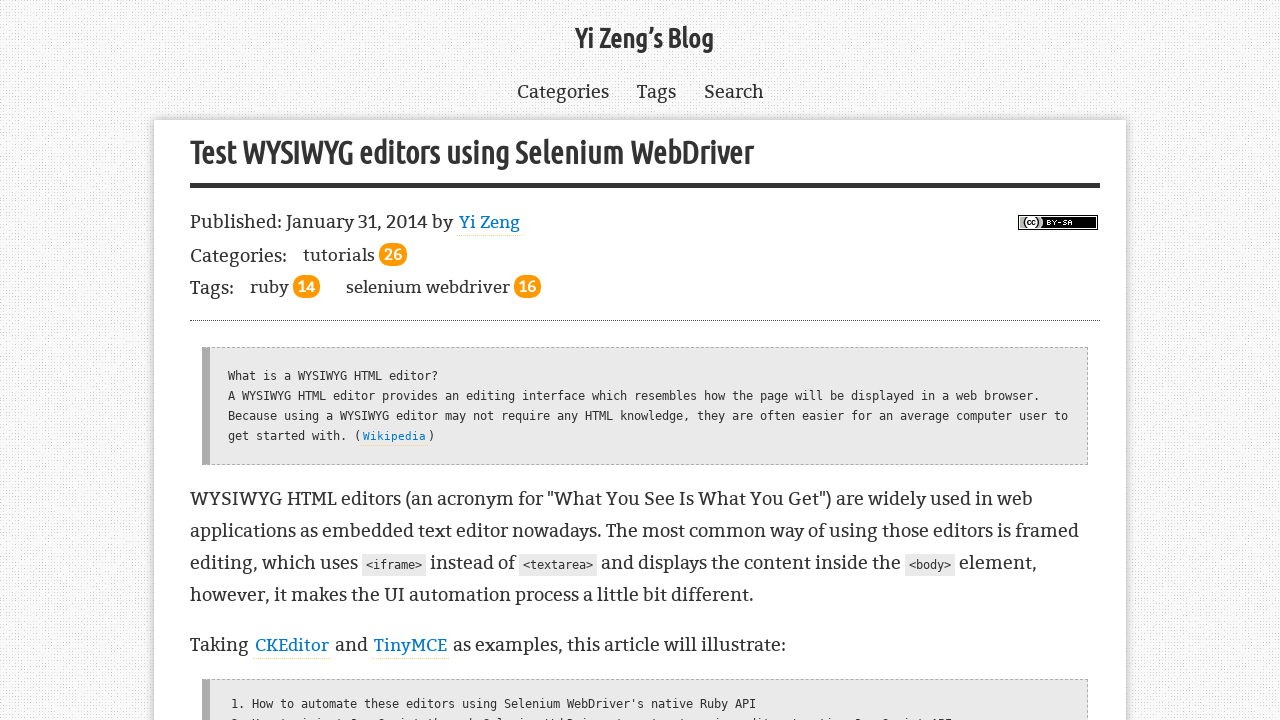

Set CKEditor content to '<h1>Yi Zeng</h1> CKEditor' using API
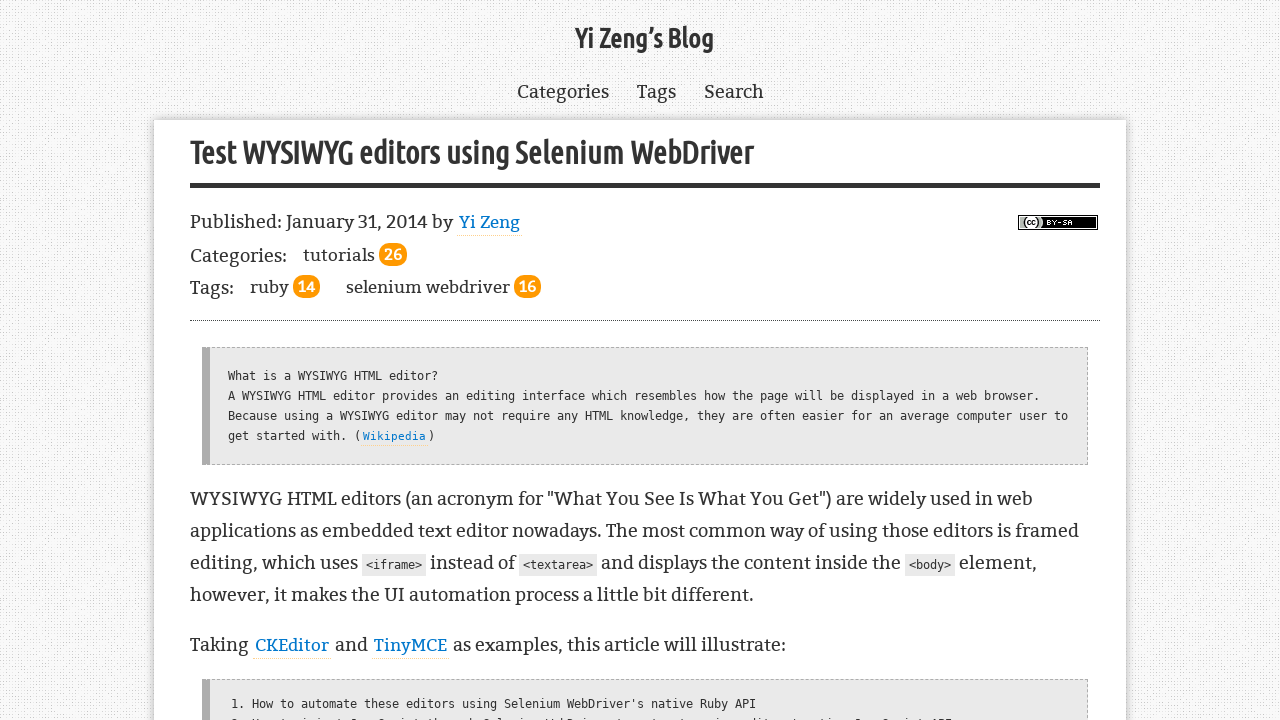

Set TinyMCE content to '<h1>Yi Zeng</h1> TinyMCE' using API
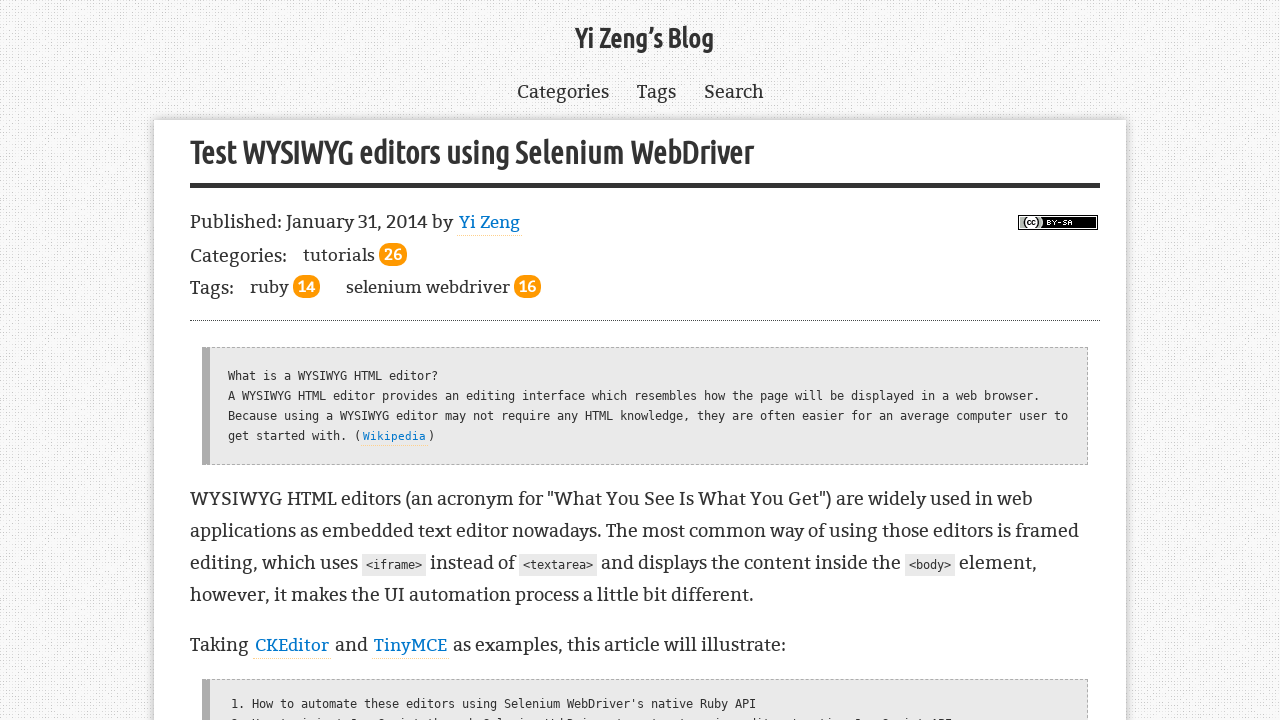

Inserted '<p>Christchurch</p>' into CKEditor
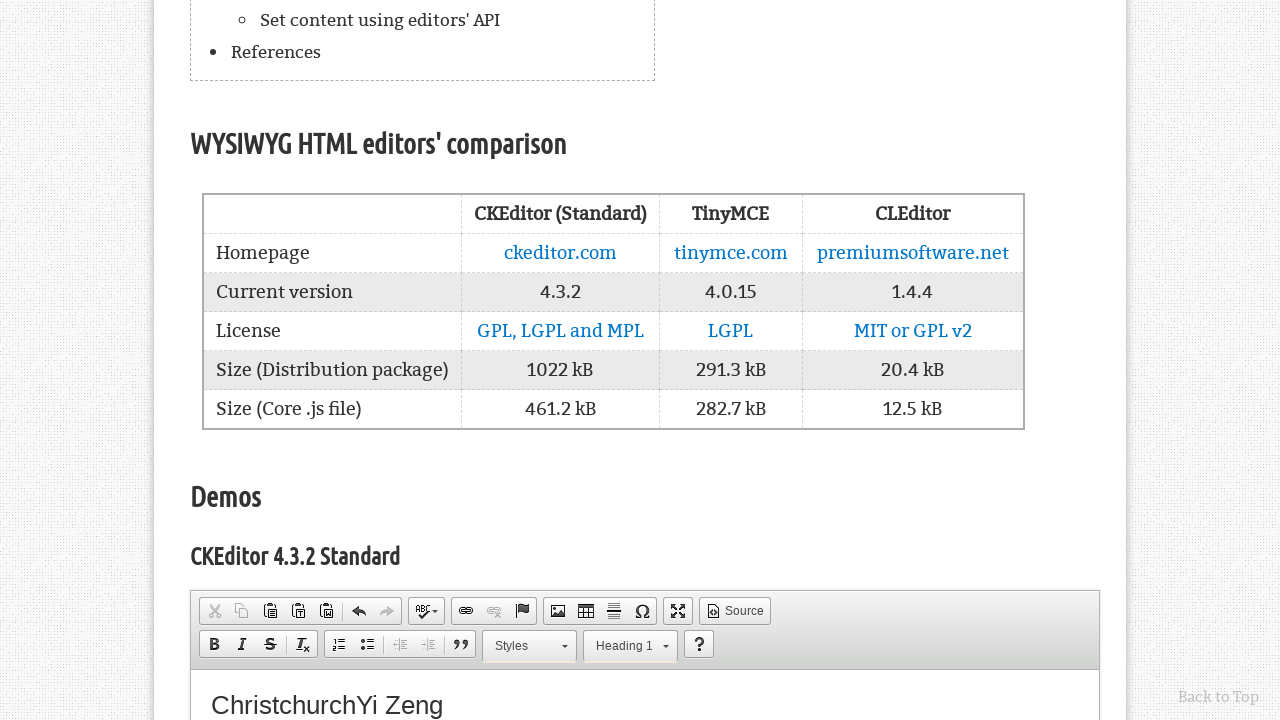

Inserted '<p>Christchurch</p>' into TinyMCE
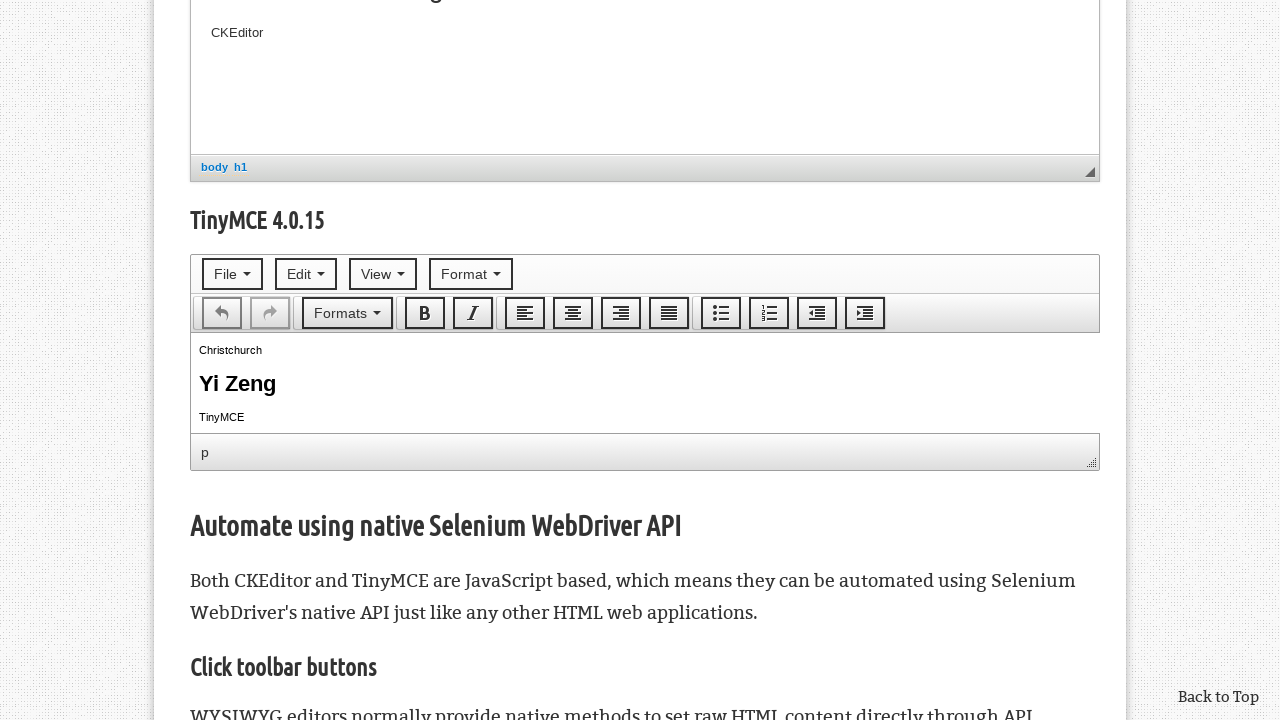

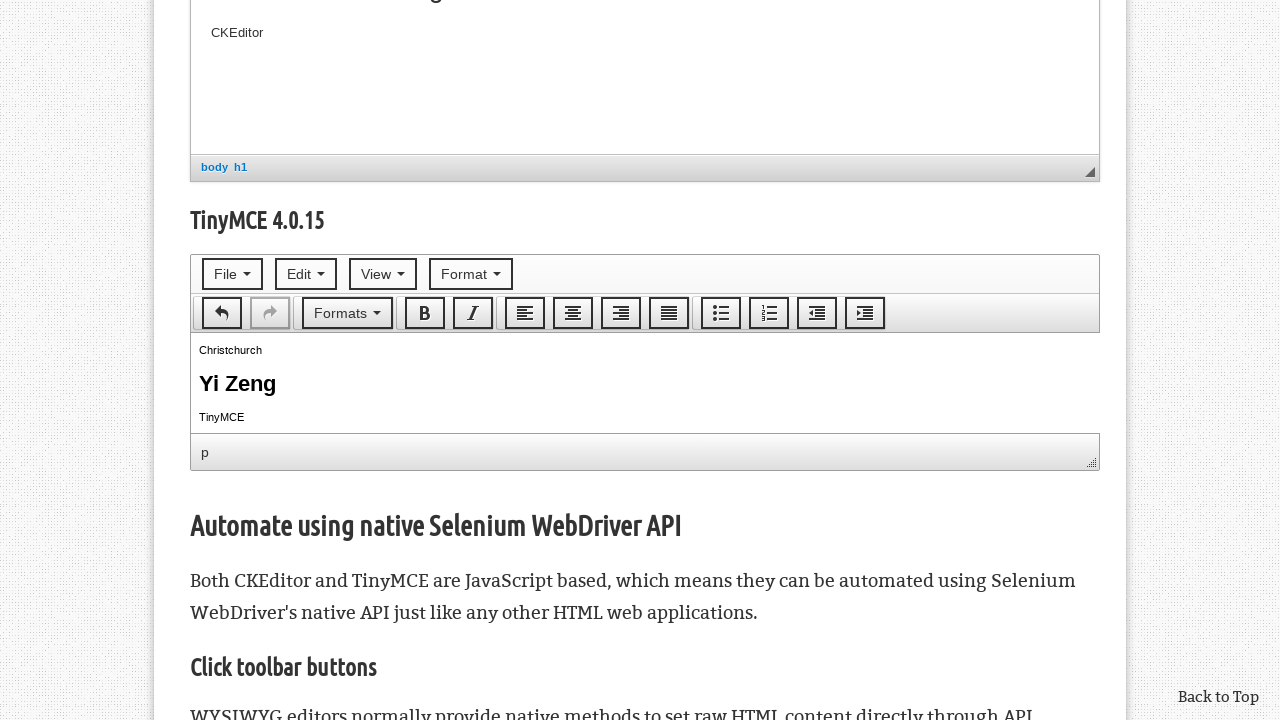